Tests user registration by filling username, password, and confirm password fields, then clicking the register button

Starting URL: https://crio-qkart-frontend-qa.vercel.app/register

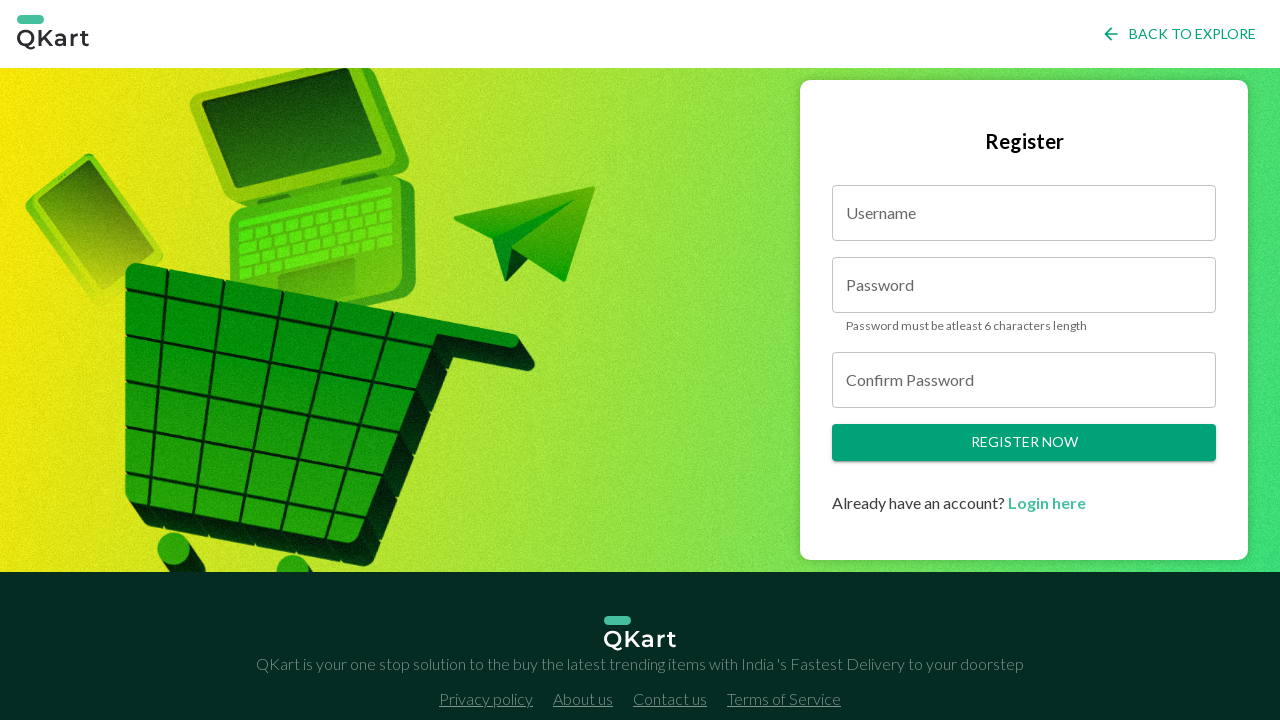

Filled username field with 'testuser_1772041370992' on #username
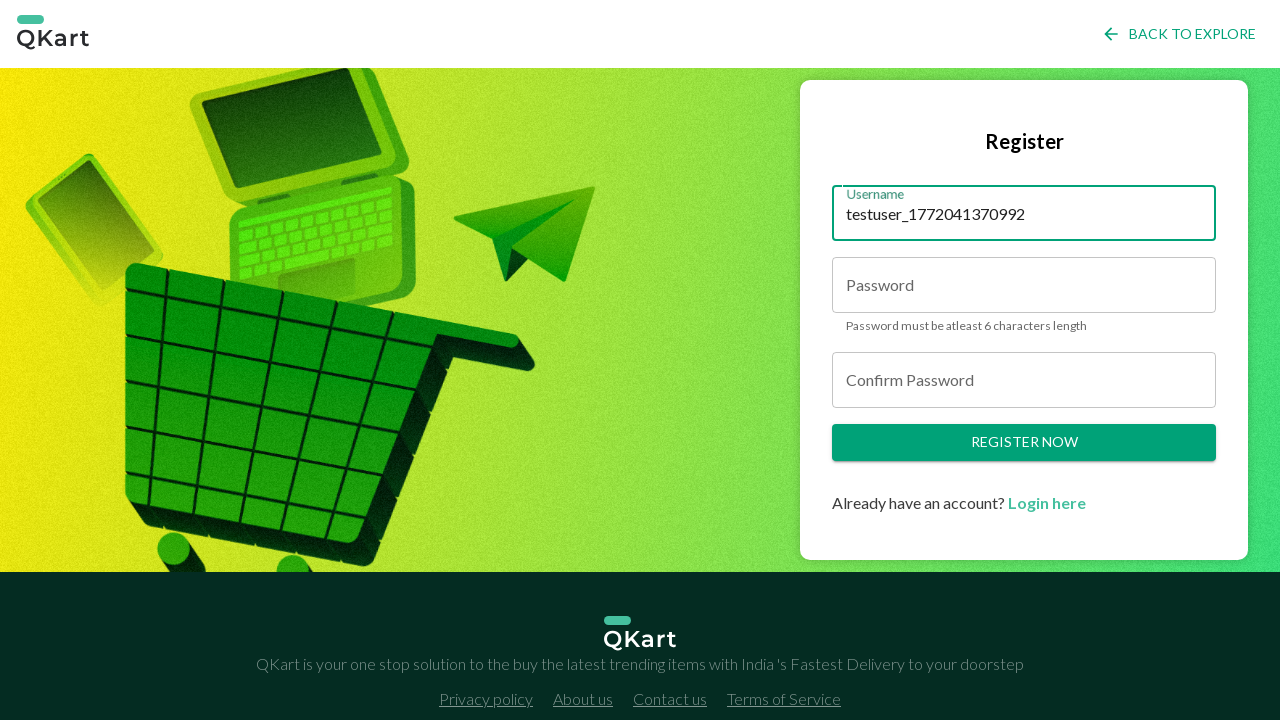

Filled password field with test password on #password
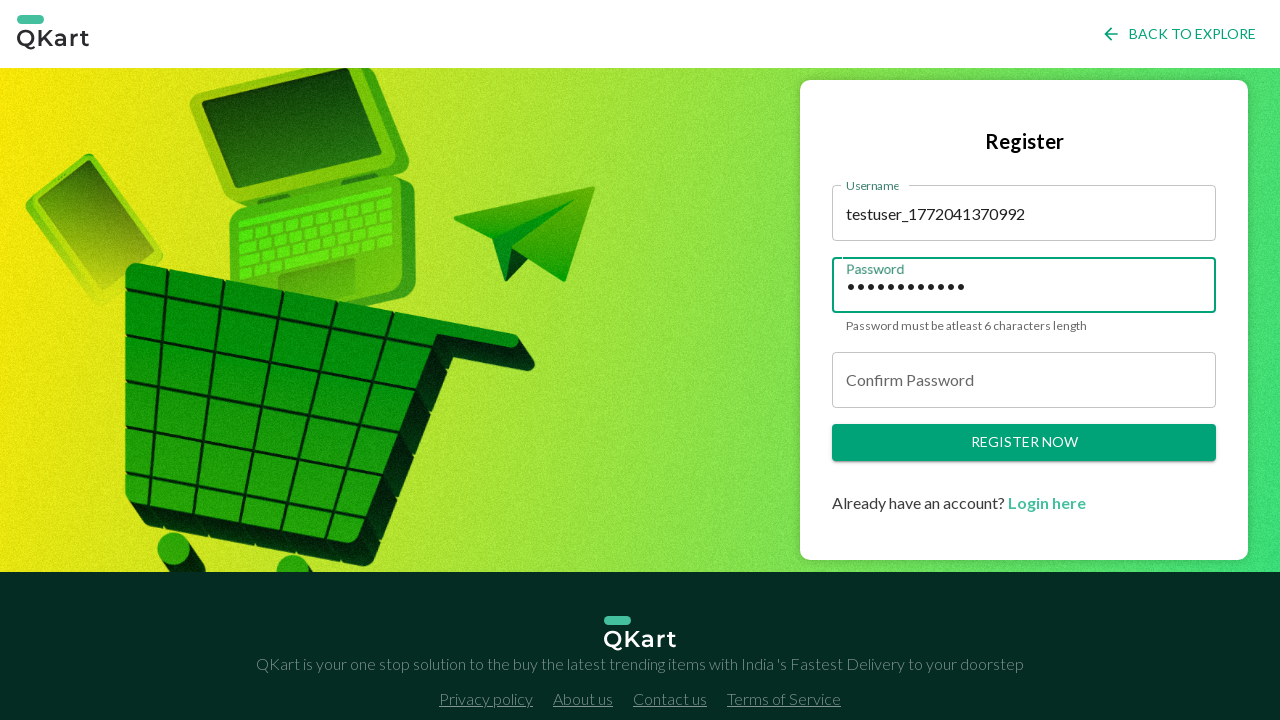

Filled confirm password field with matching password on #confirmPassword
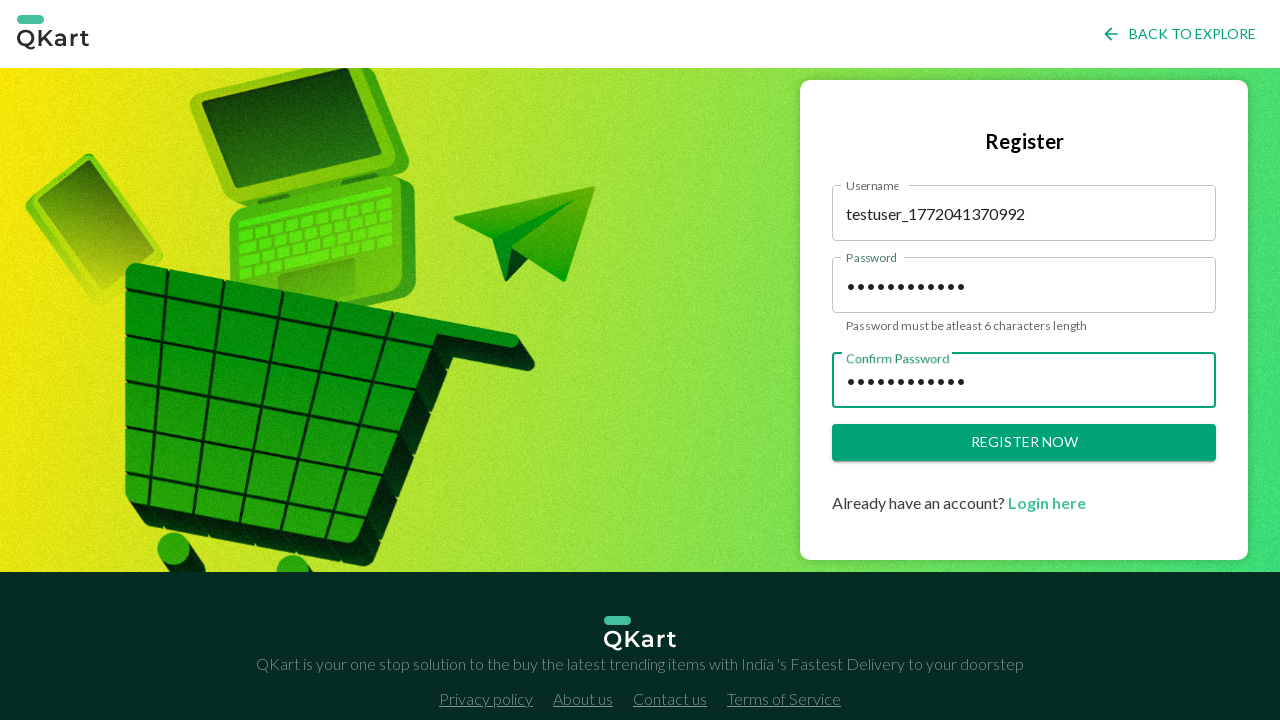

Clicked register button to submit form at (1024, 443) on .button
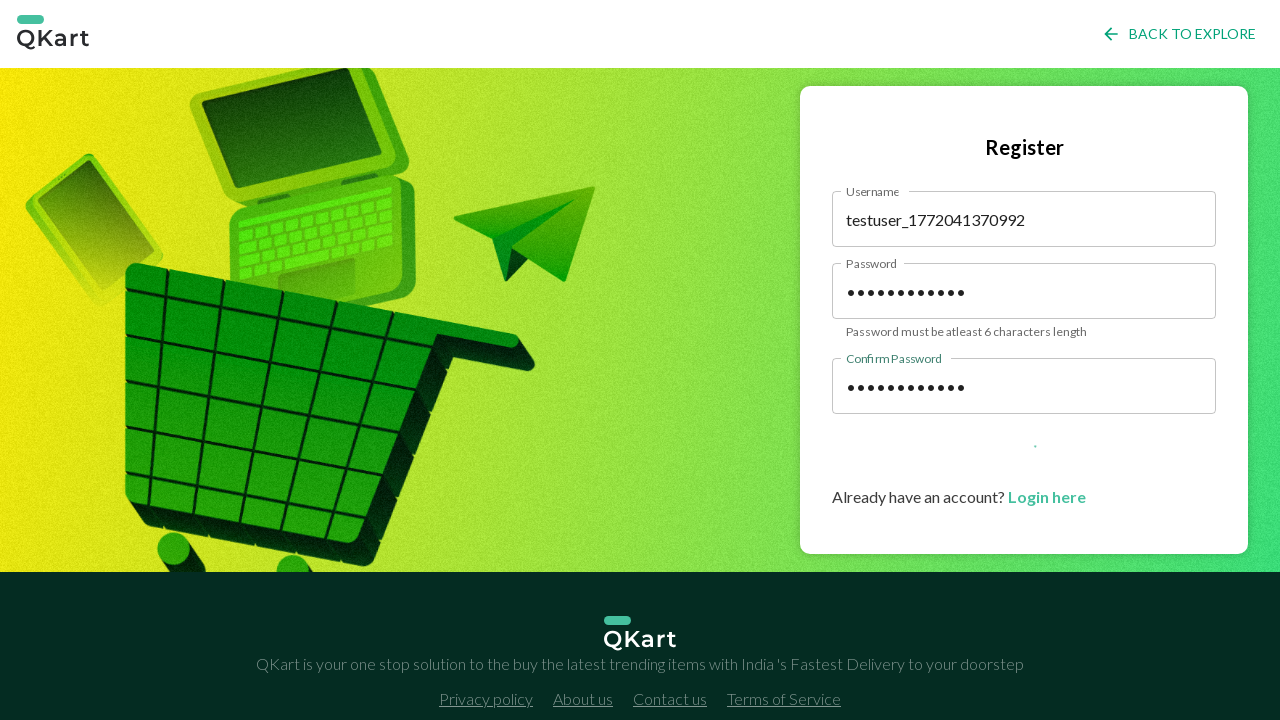

Registration completed successfully, navigated to login page
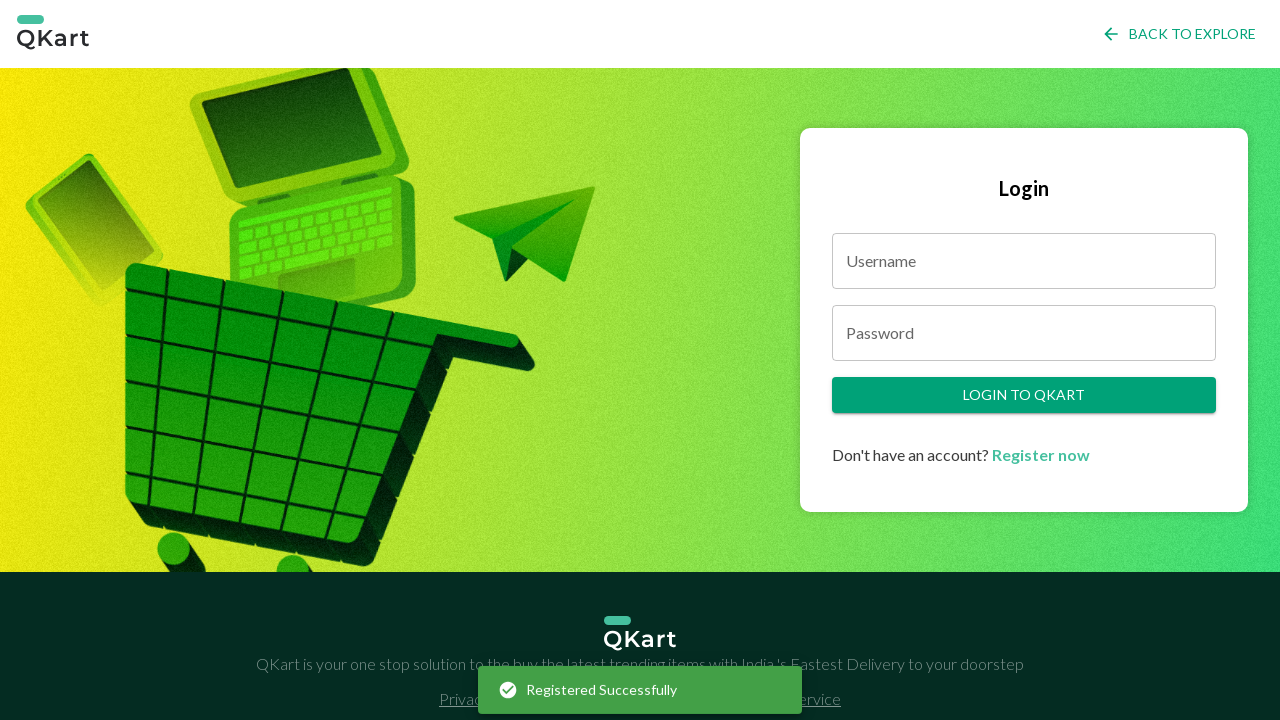

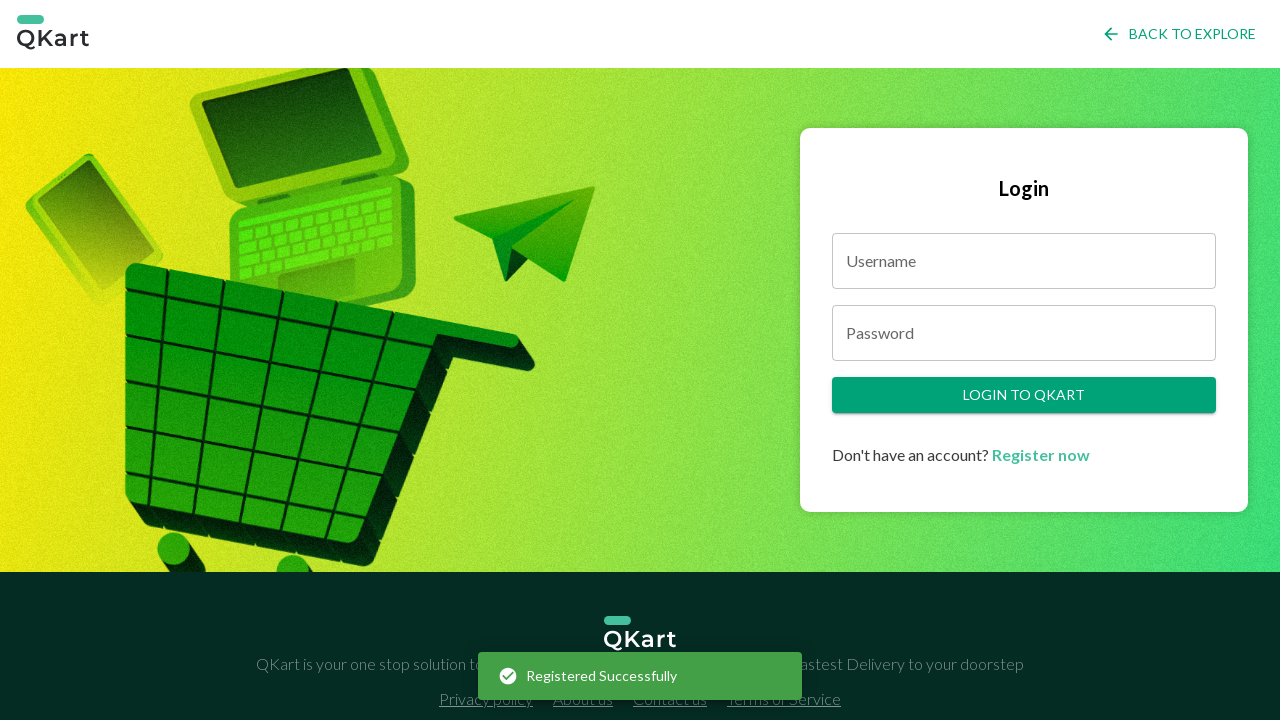